Tests clicking a button with a dynamic ID by locating it via its text content rather than a static ID selector

Starting URL: http://uitestingplayground.com/dynamicid

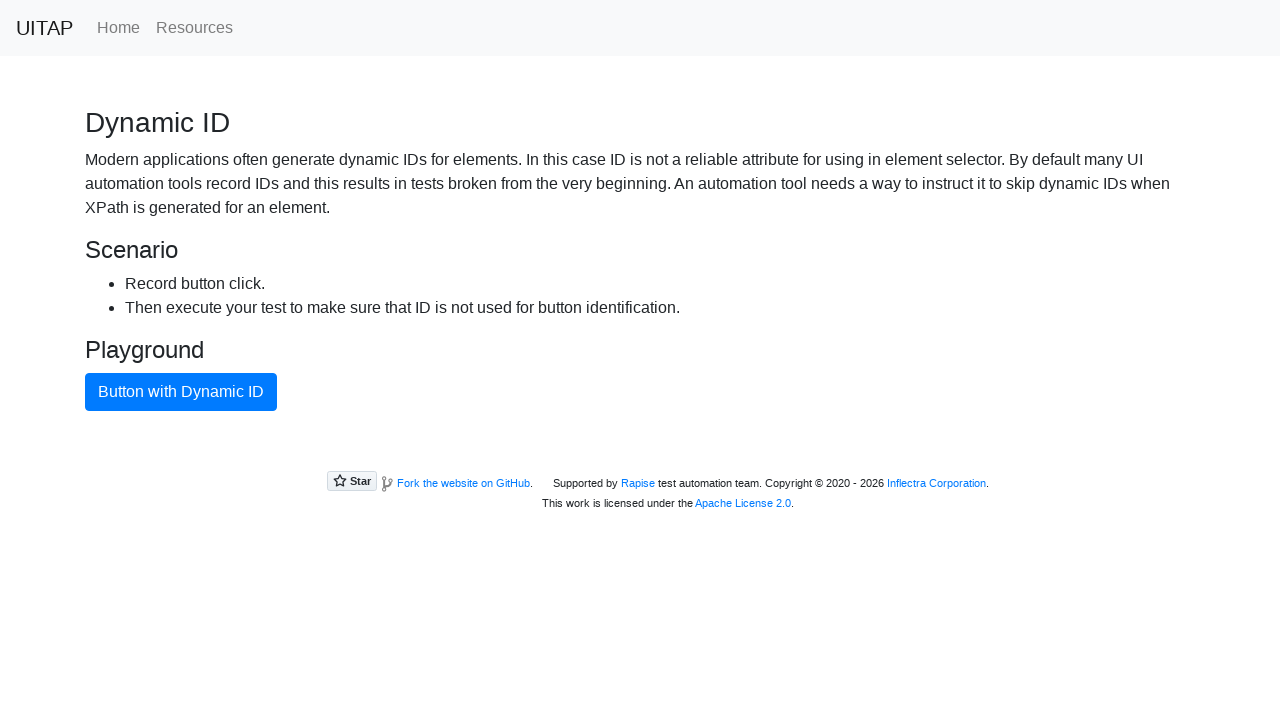

Located button with dynamic ID using text content 'Button'
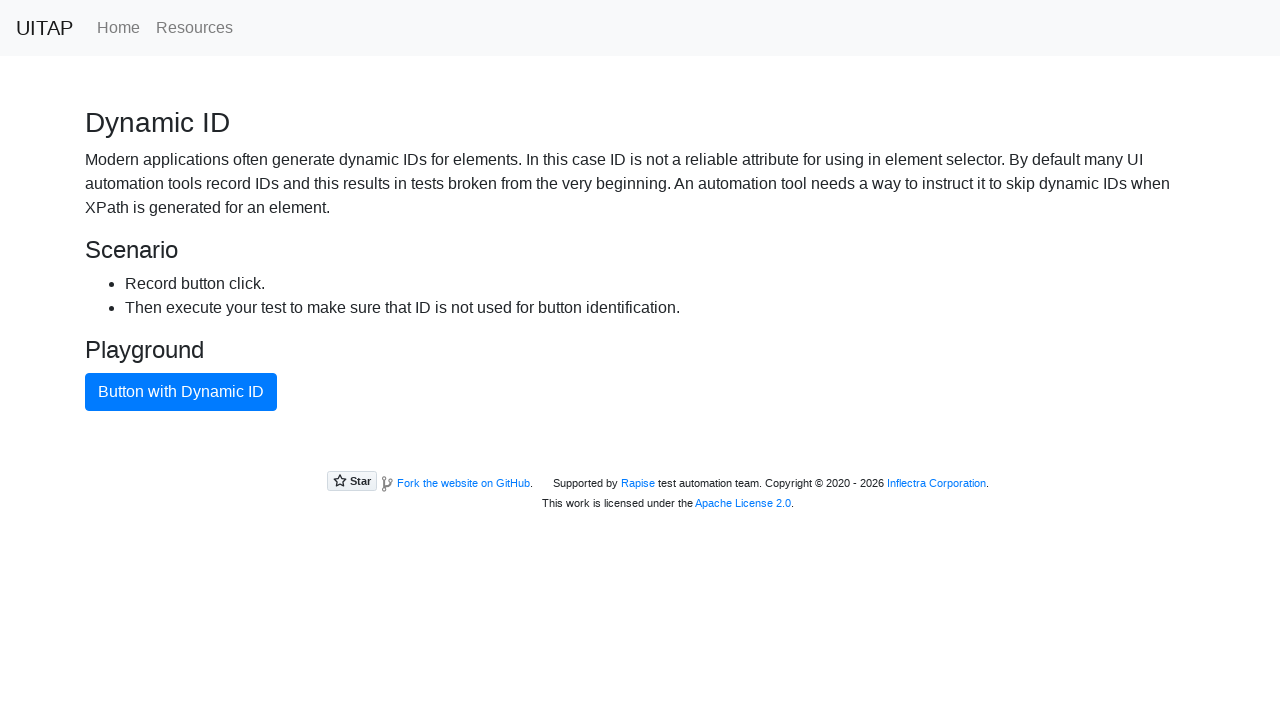

Clicked the button with dynamic ID at (181, 392) on xpath=//button[contains(text(),'Button')]
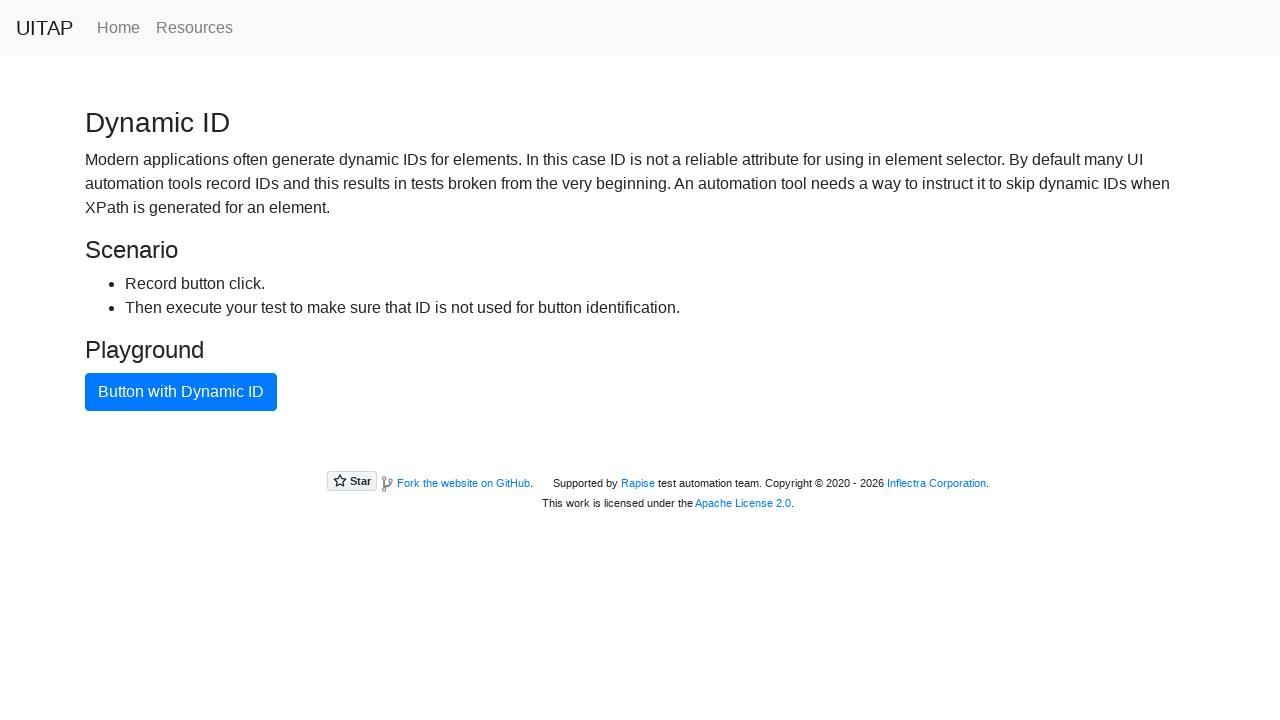

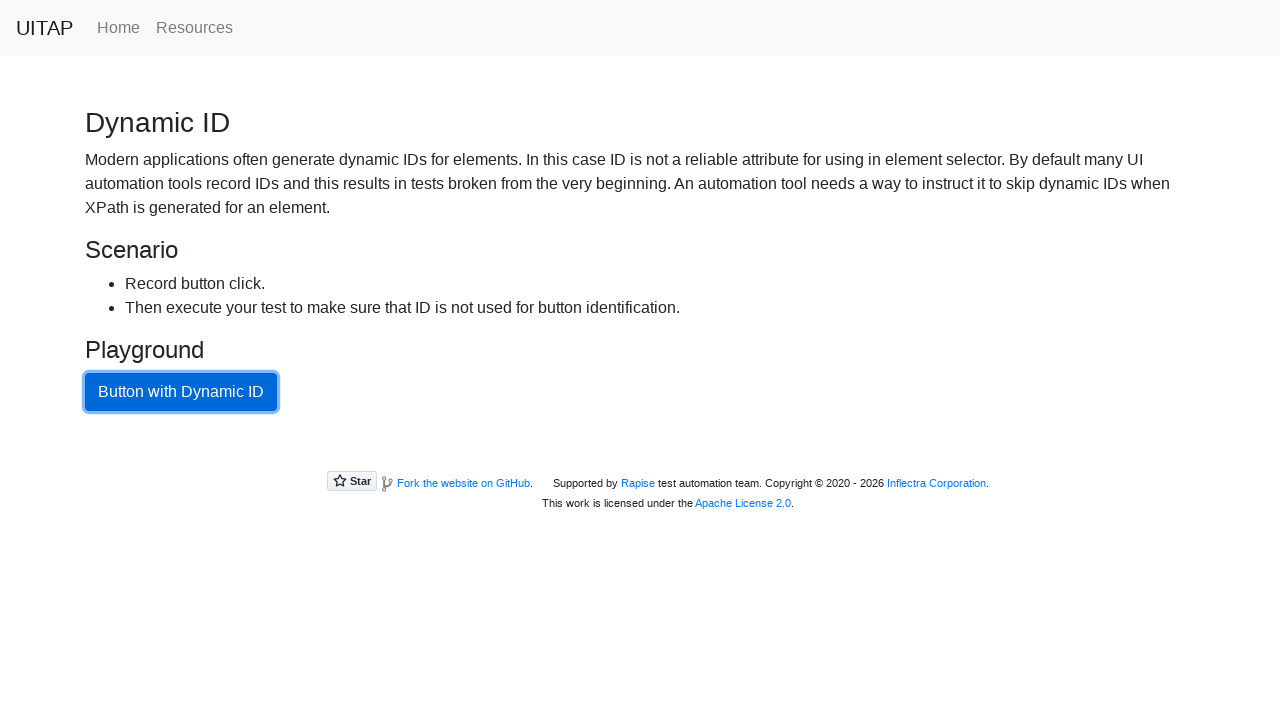